Tests radio button selection functionality by clicking through three different radio button options in sequence on a basic HTML form test page.

Starting URL: https://testpages.herokuapp.com/styled/basic-html-form-test.html

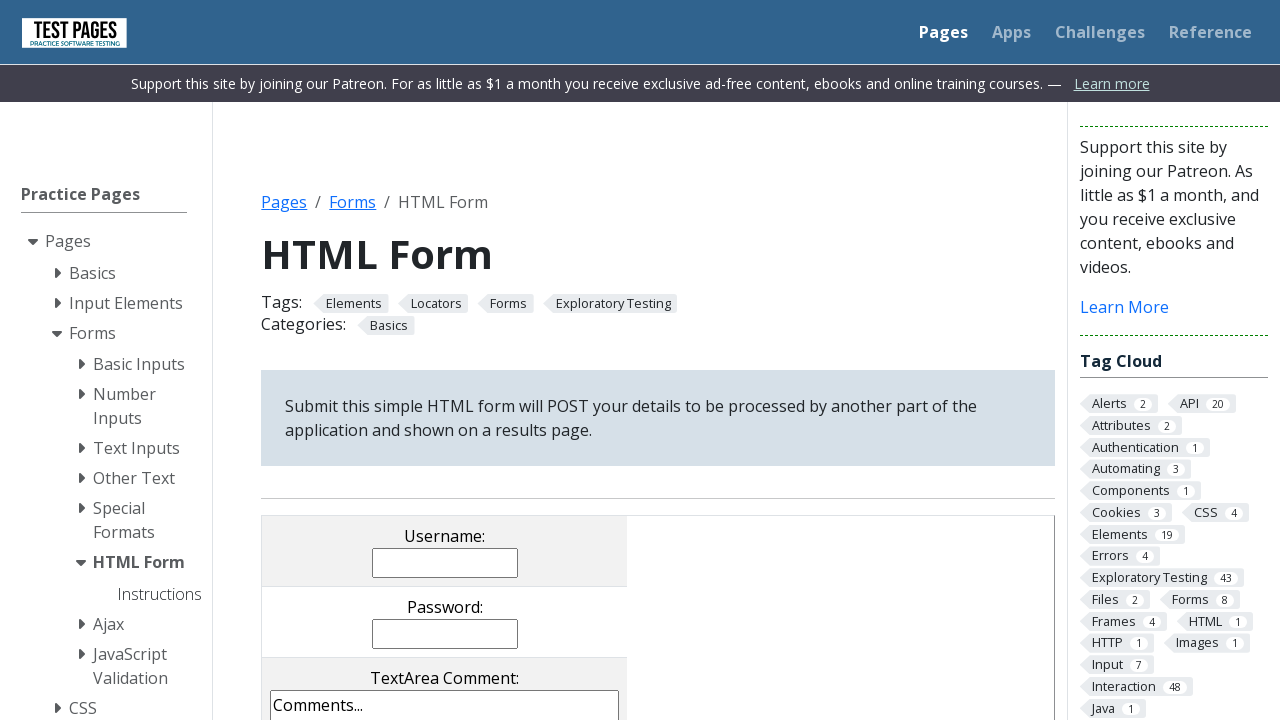

Navigated to basic HTML form test page
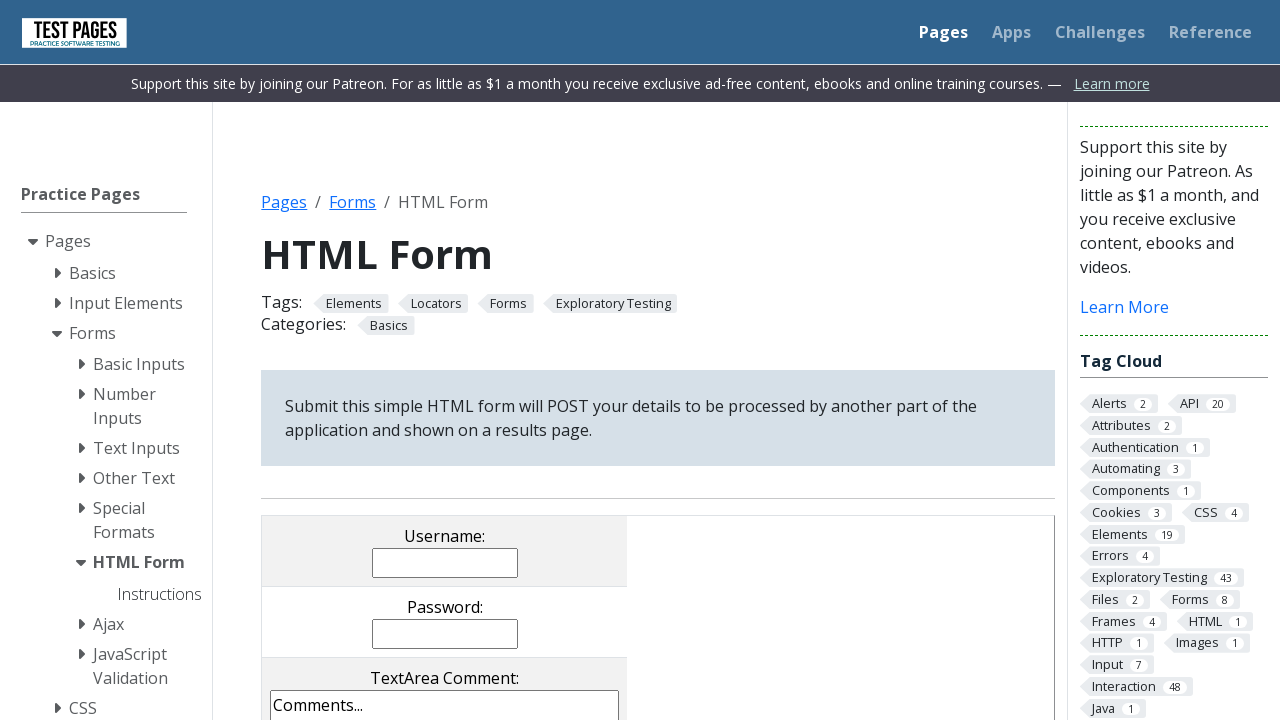

Clicked first radio button (rd1) at (350, 360) on input[value='rd1']
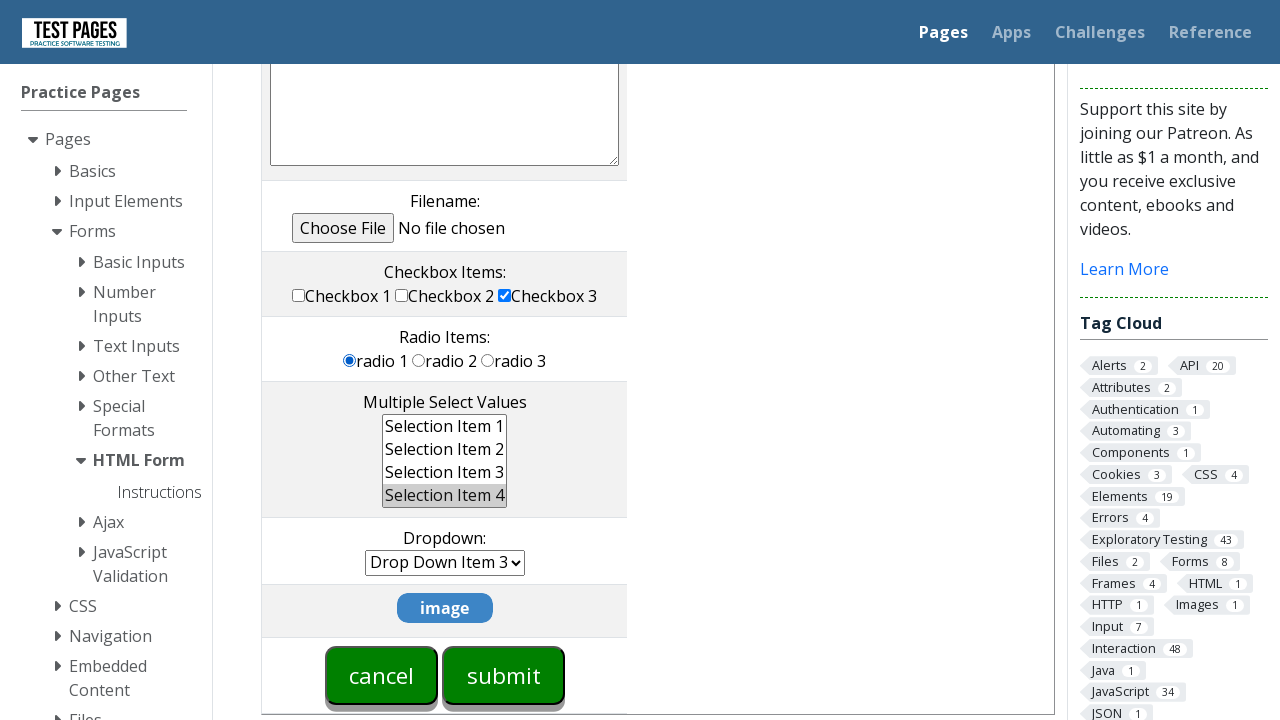

Clicked second radio button (rd2) at (419, 360) on input[value='rd2']
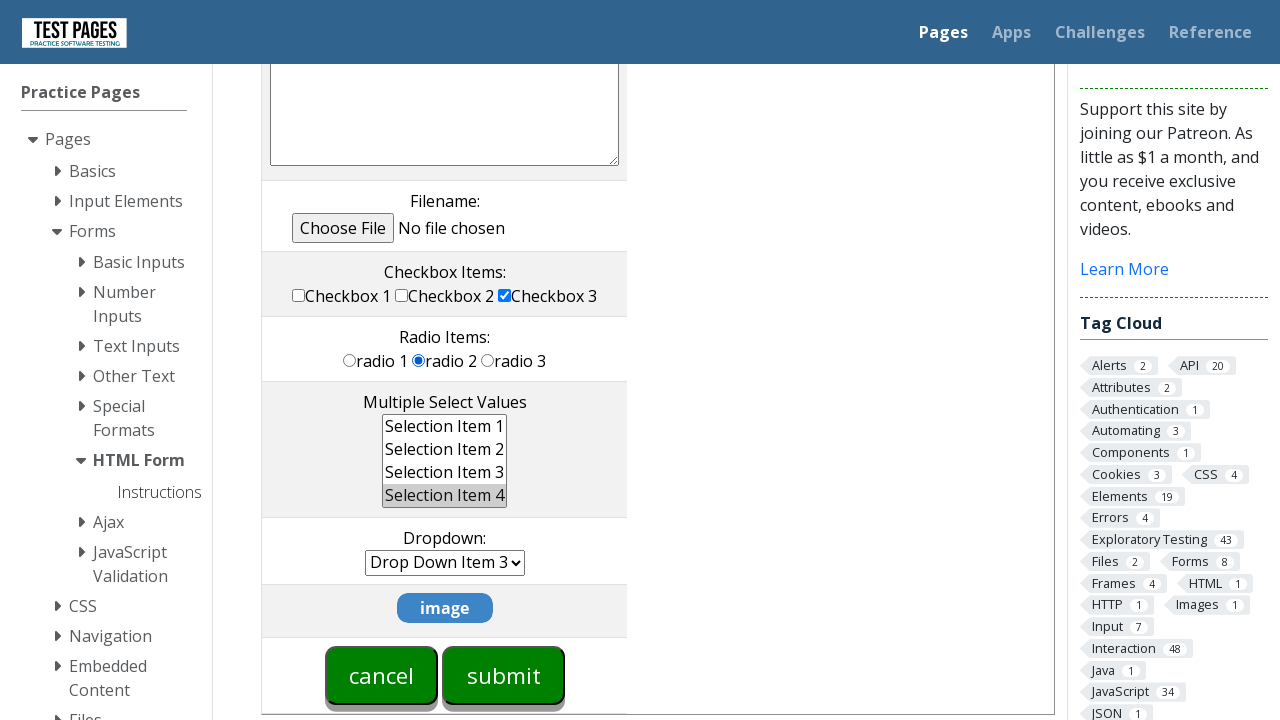

Clicked third radio button (rd3) at (488, 360) on input[value='rd3']
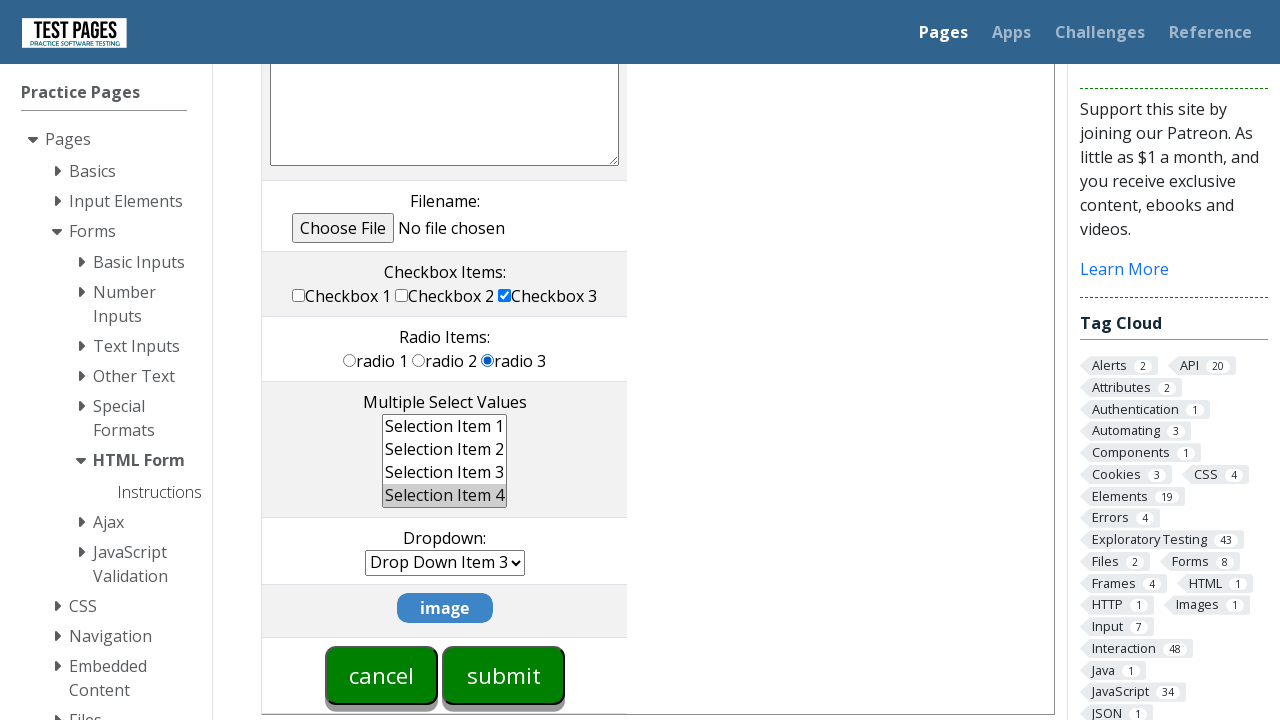

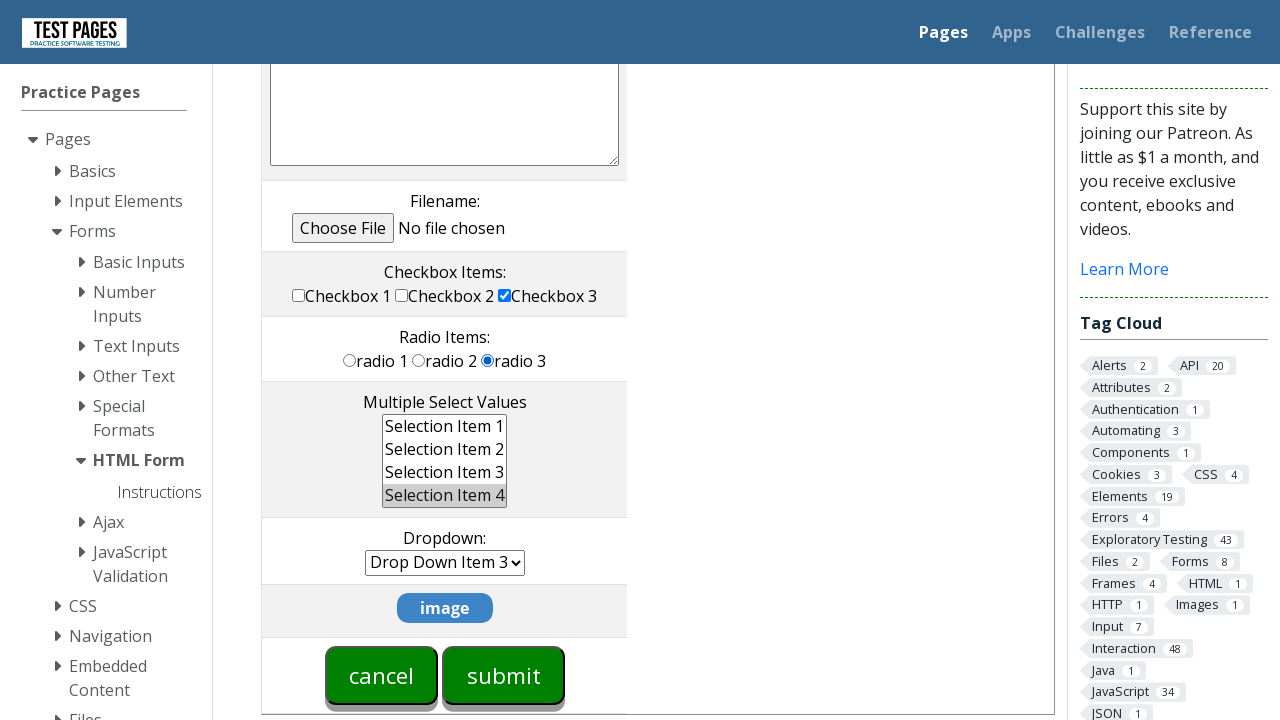